Navigates to Rediff homepage and clicks on the Sign in link

Starting URL: https://www.rediff.com/

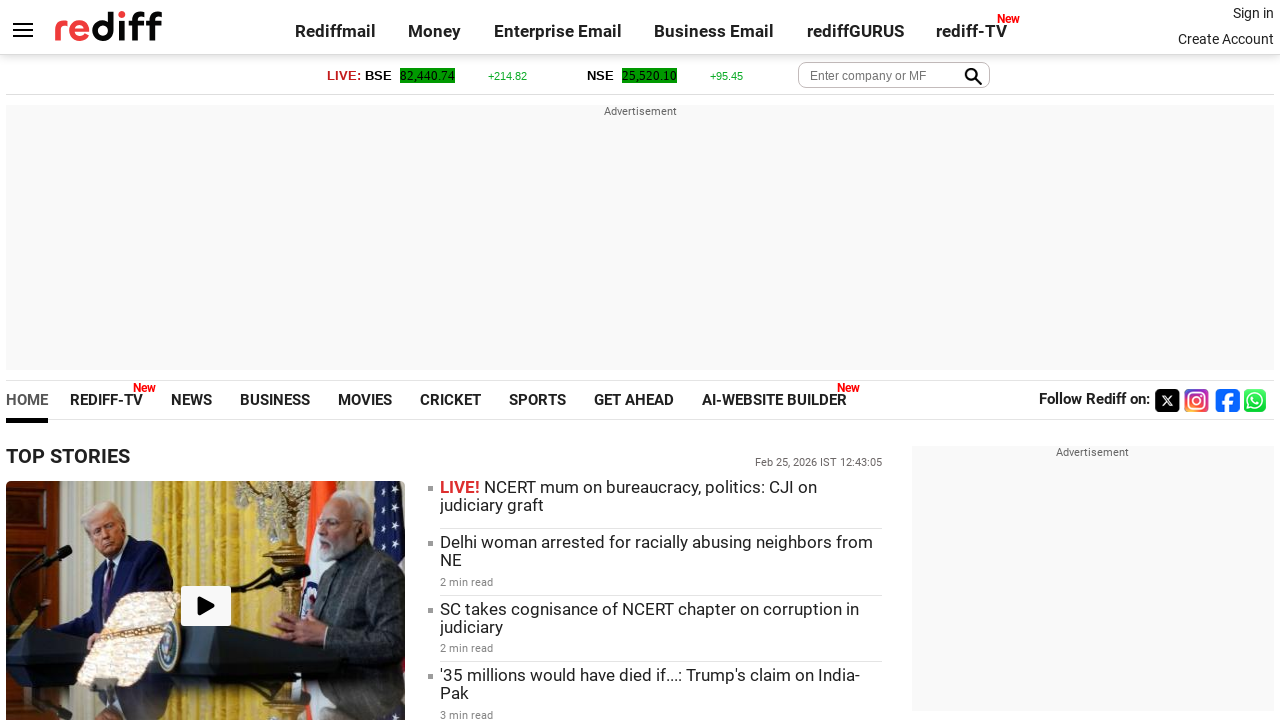

Navigated to Rediff homepage
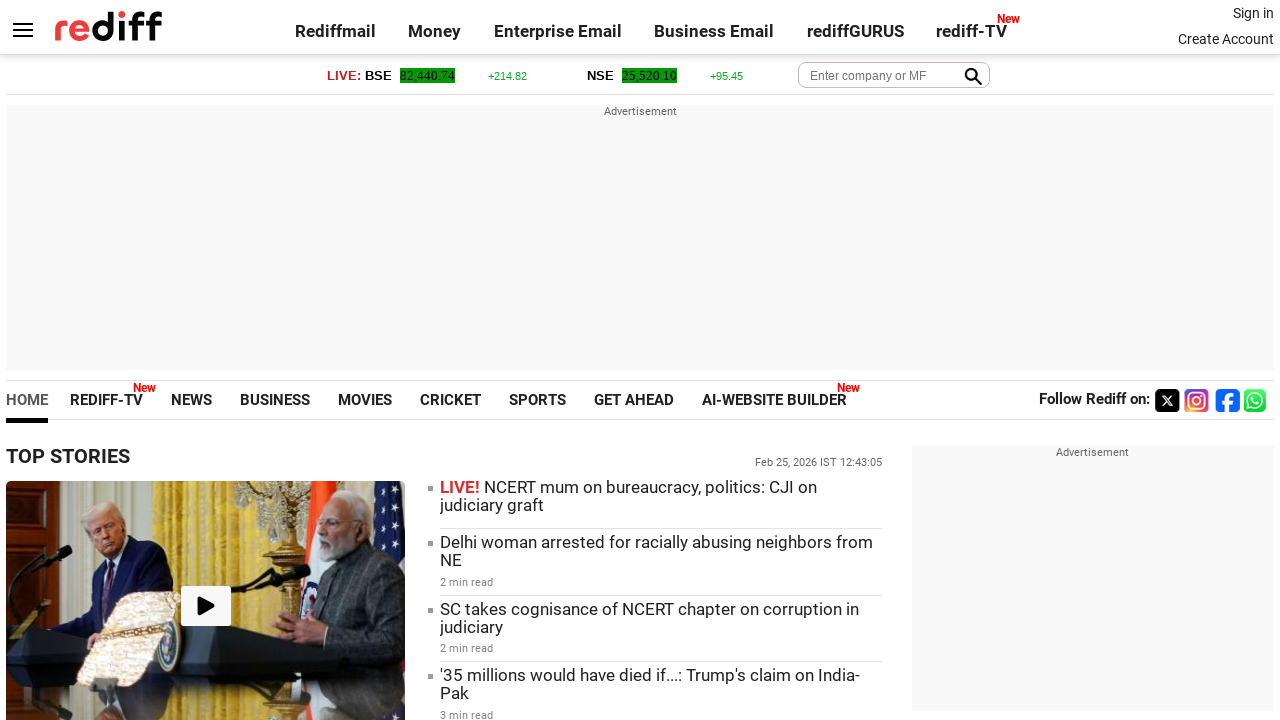

Clicked on the Sign in link at (1253, 13) on xpath=//a[contains(text(),'Sign in')]
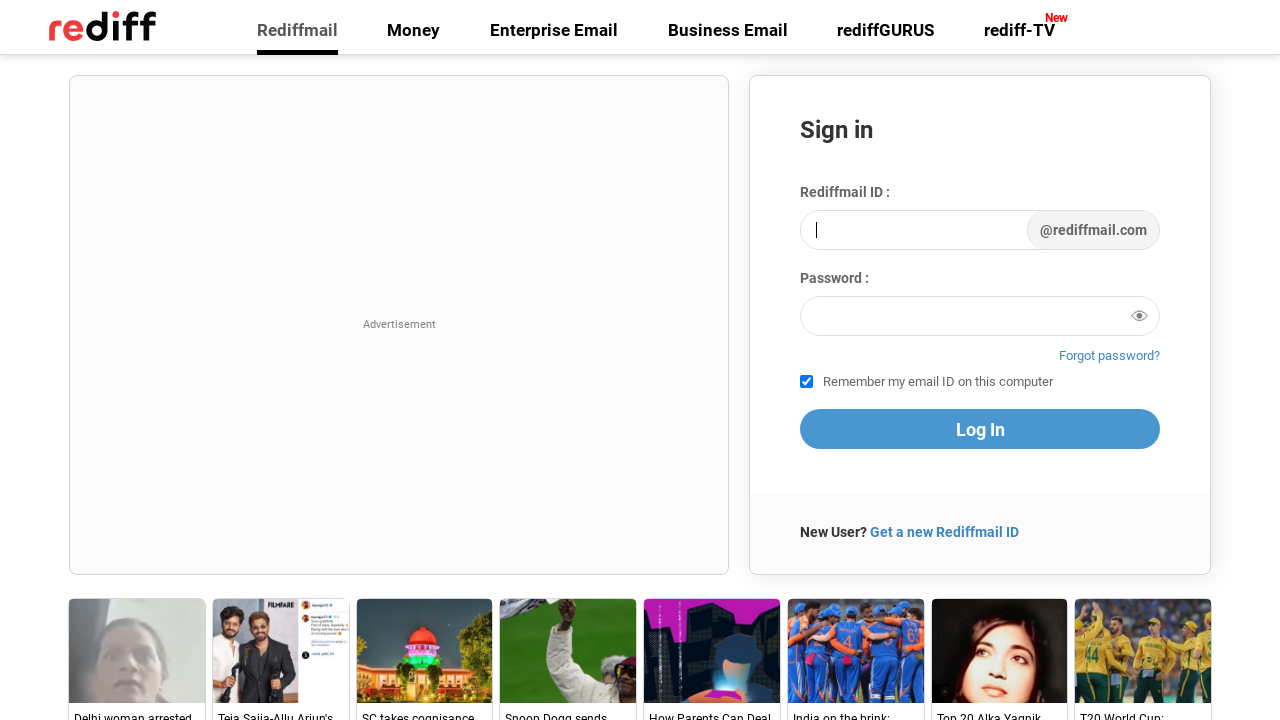

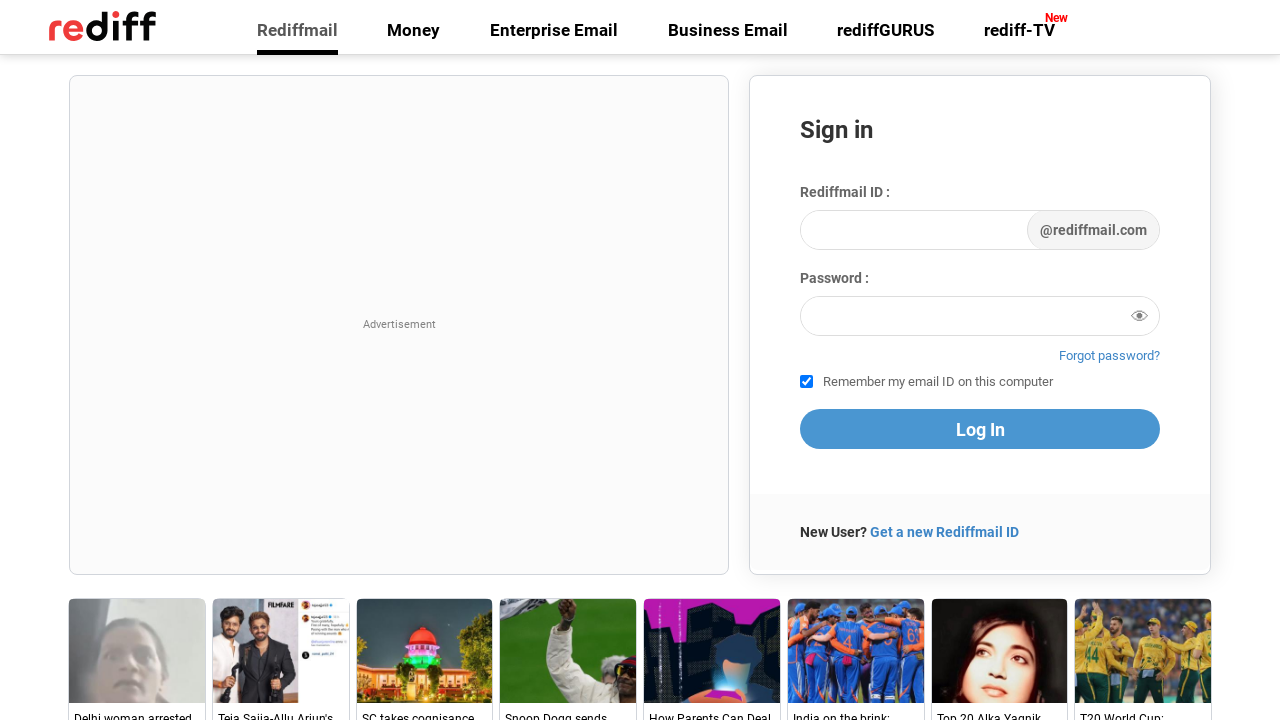